Tests nested frames functionality by navigating to the Nested Frames page, switching into nested iframes (top frame, then middle frame), and verifying the content is accessible.

Starting URL: http://the-internet.herokuapp.com/

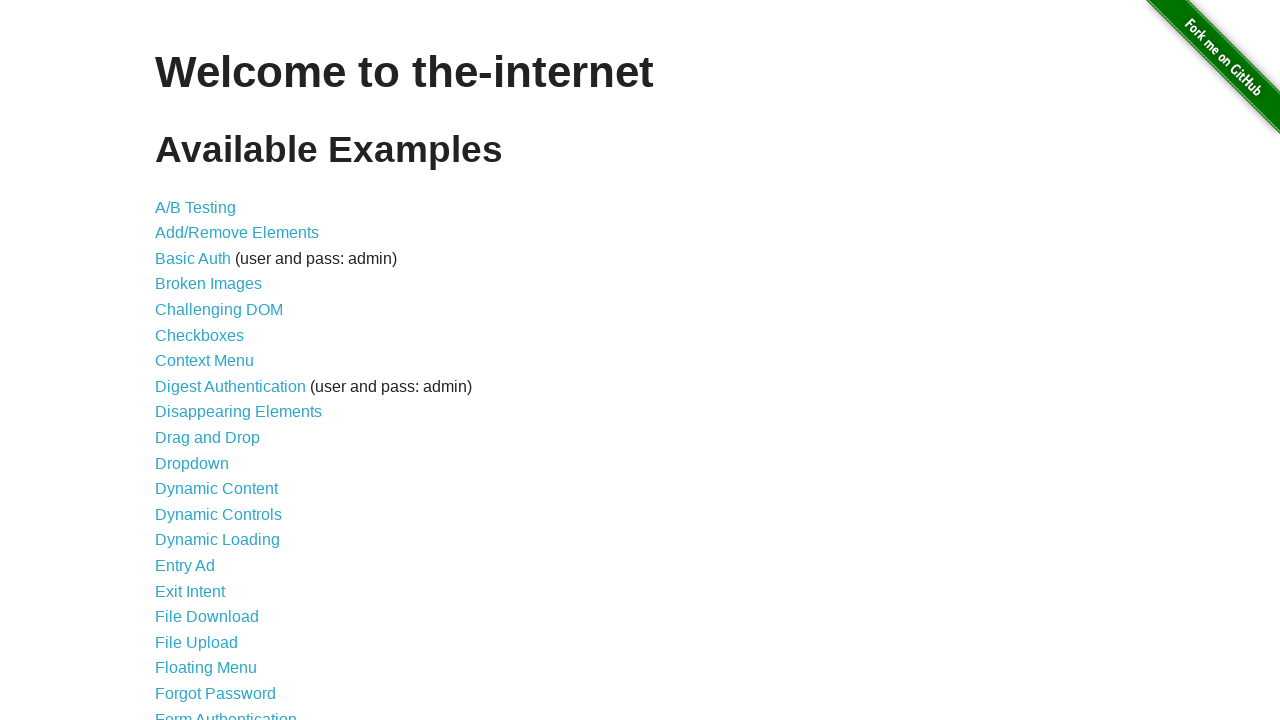

Clicked on 'Nested Frames' link at (210, 395) on text=Nested Frames
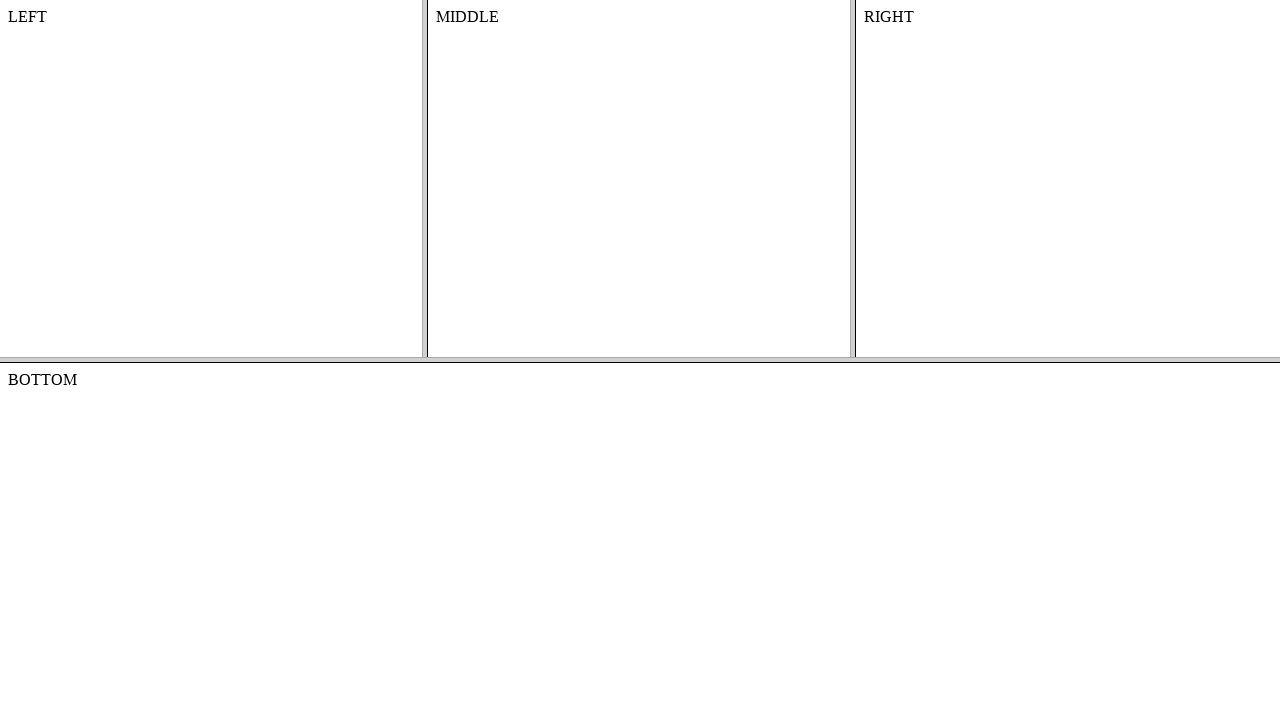

Located top frame with name 'frame-top'
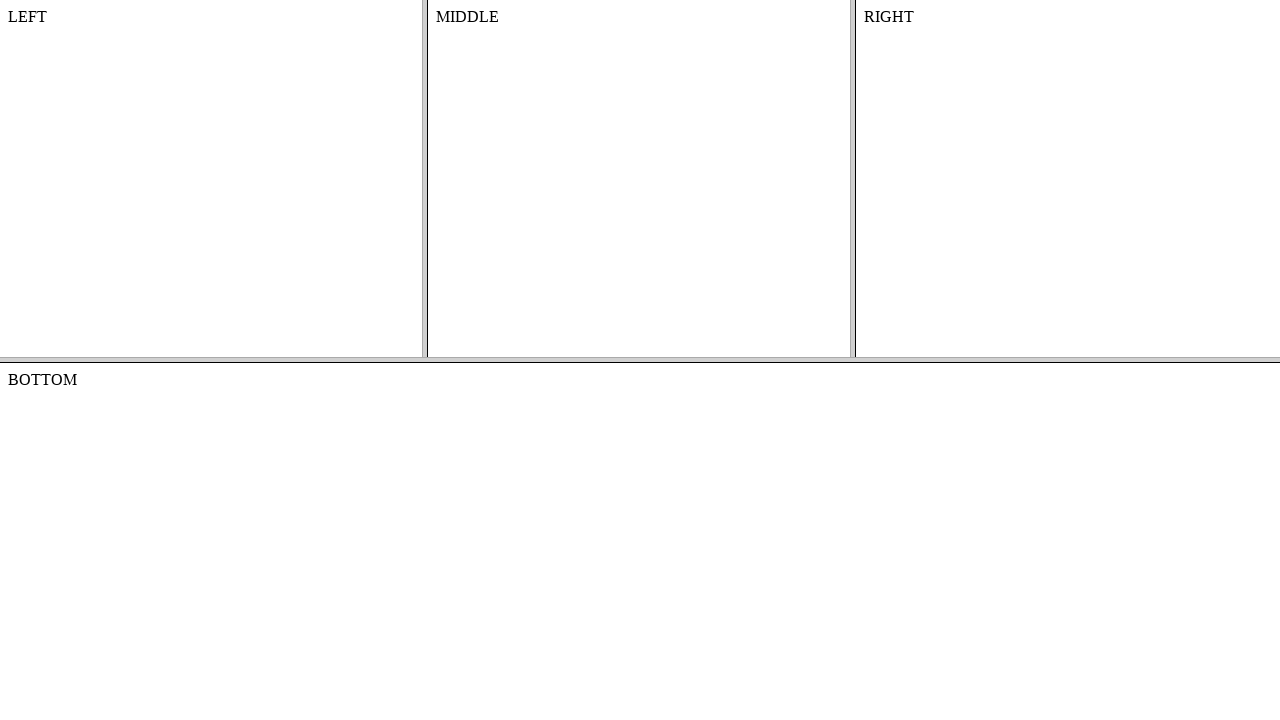

Located middle frame with name 'frame-middle' within top frame
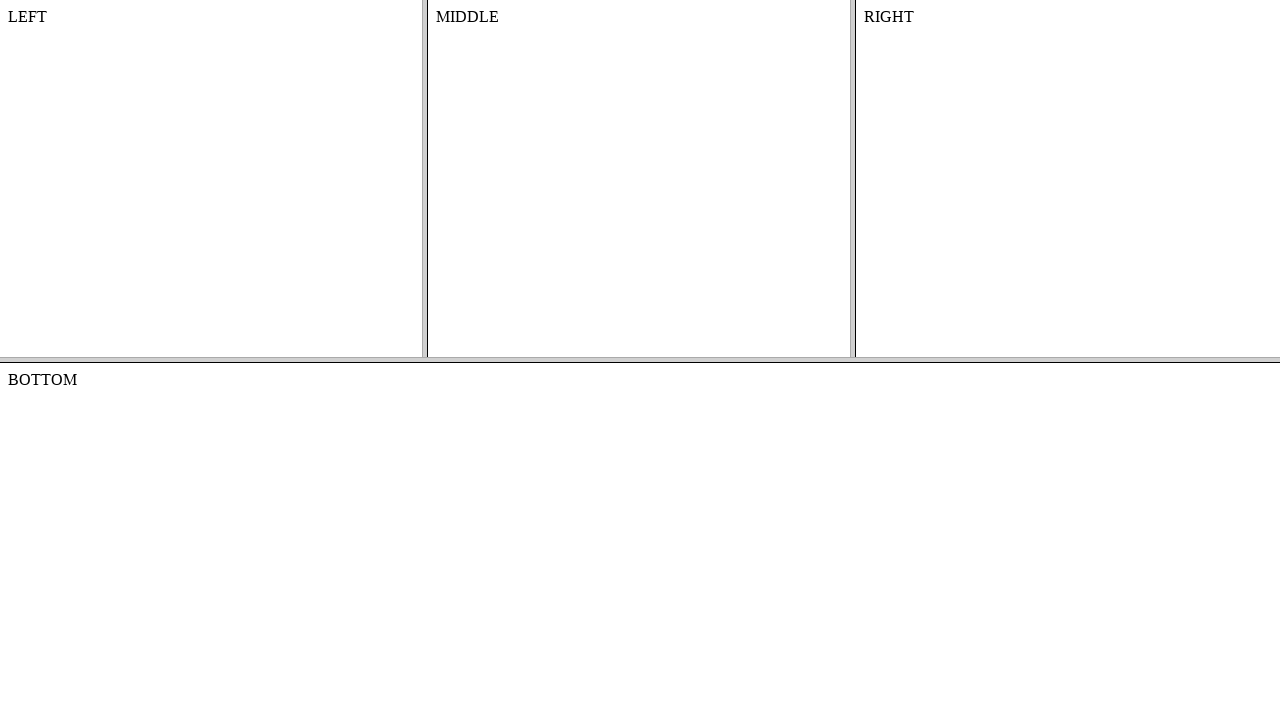

Located #content element in nested middle frame
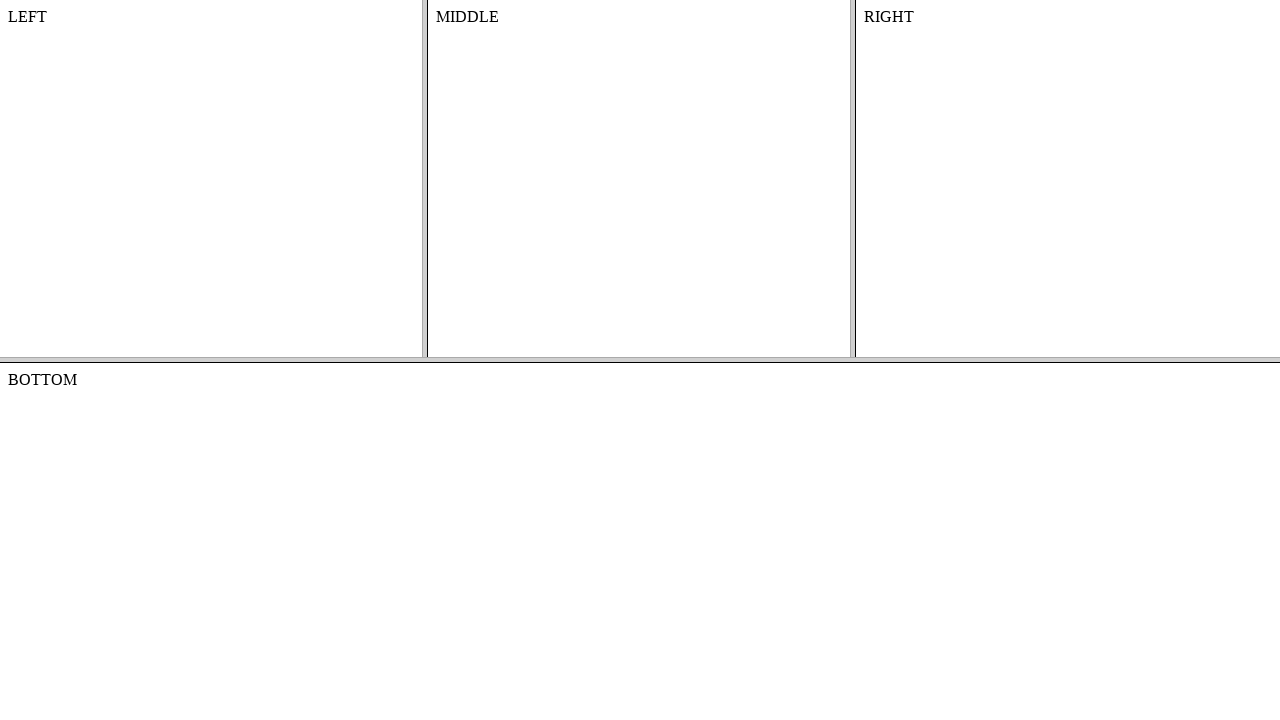

Waited for #content element to be ready
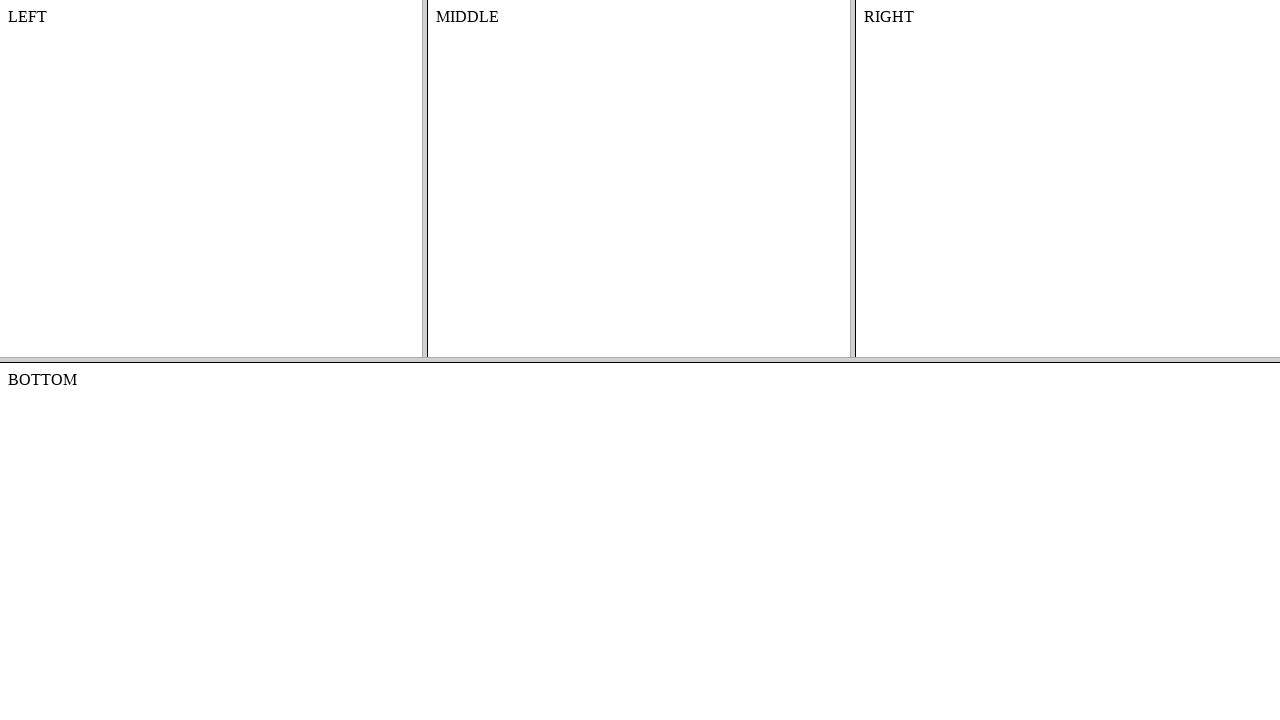

Retrieved text content from nested frame: 'MIDDLE'
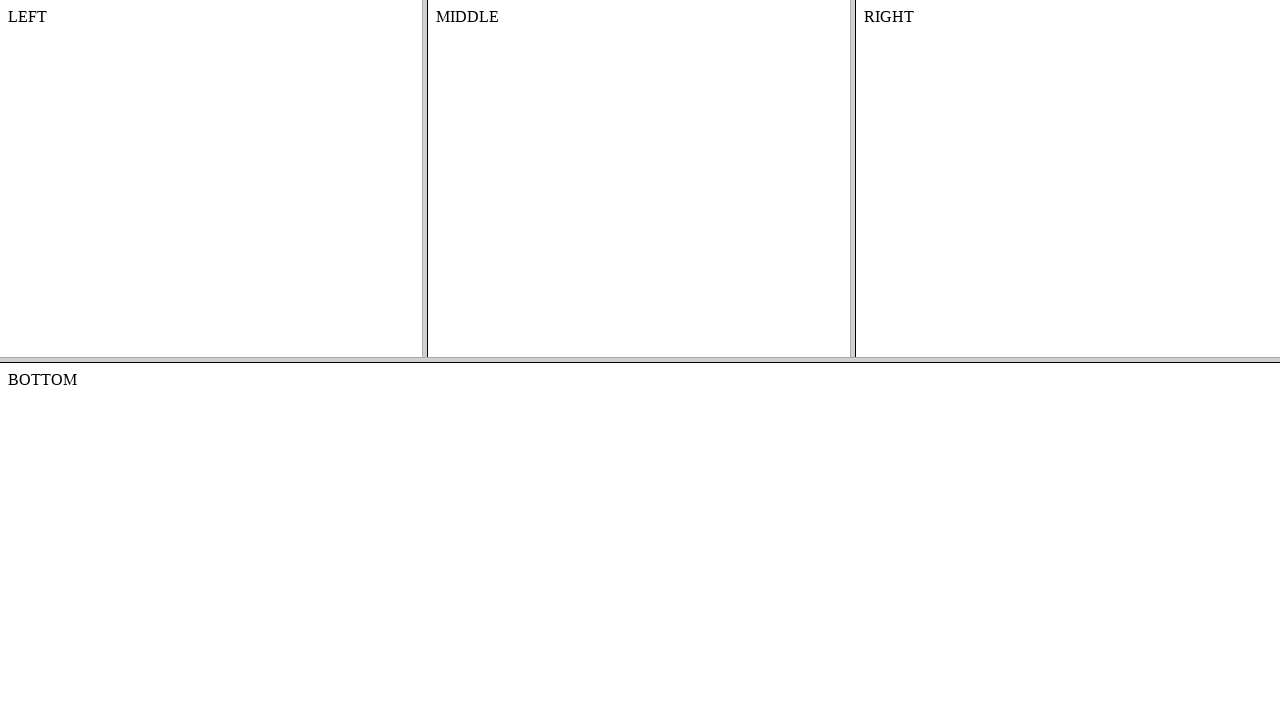

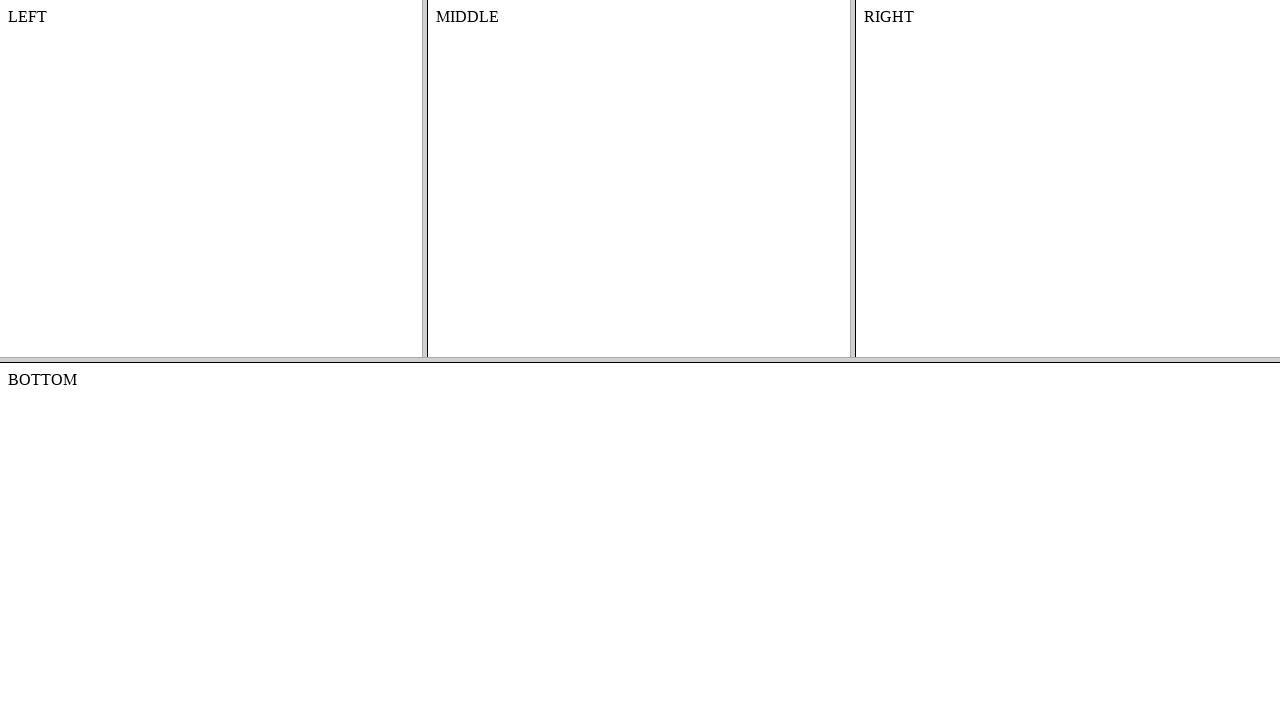